Adds a new todo item, enables editing mode by double-clicking, and fills in new text

Starting URL: https://todomvc.com/examples/typescript-angular/#/

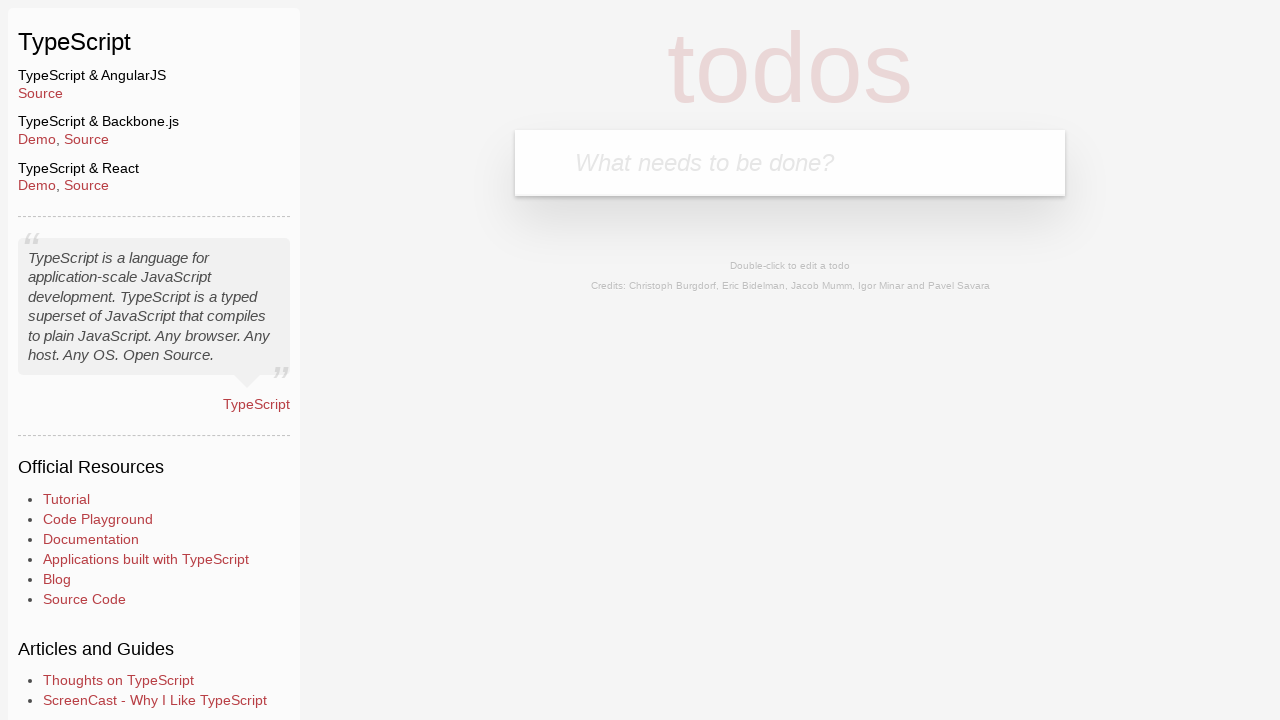

Filled new todo input field with 'Lorem' on .new-todo
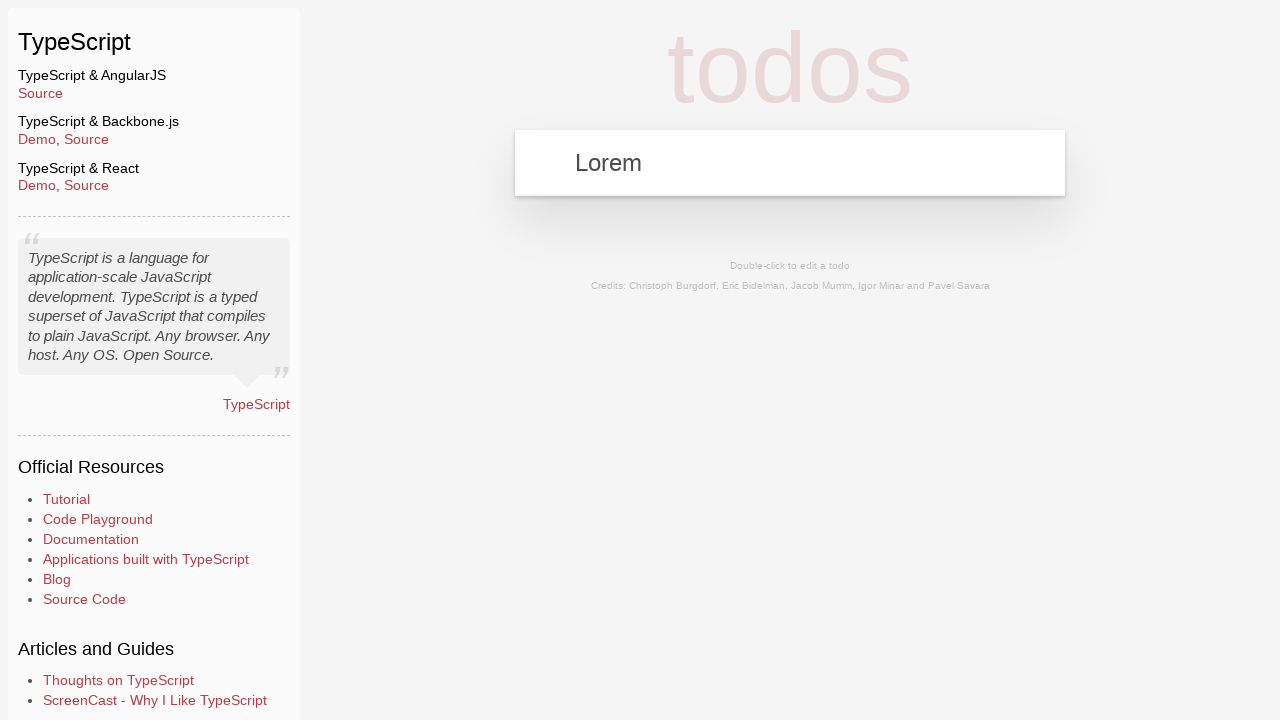

Pressed Enter to add new todo item on .new-todo
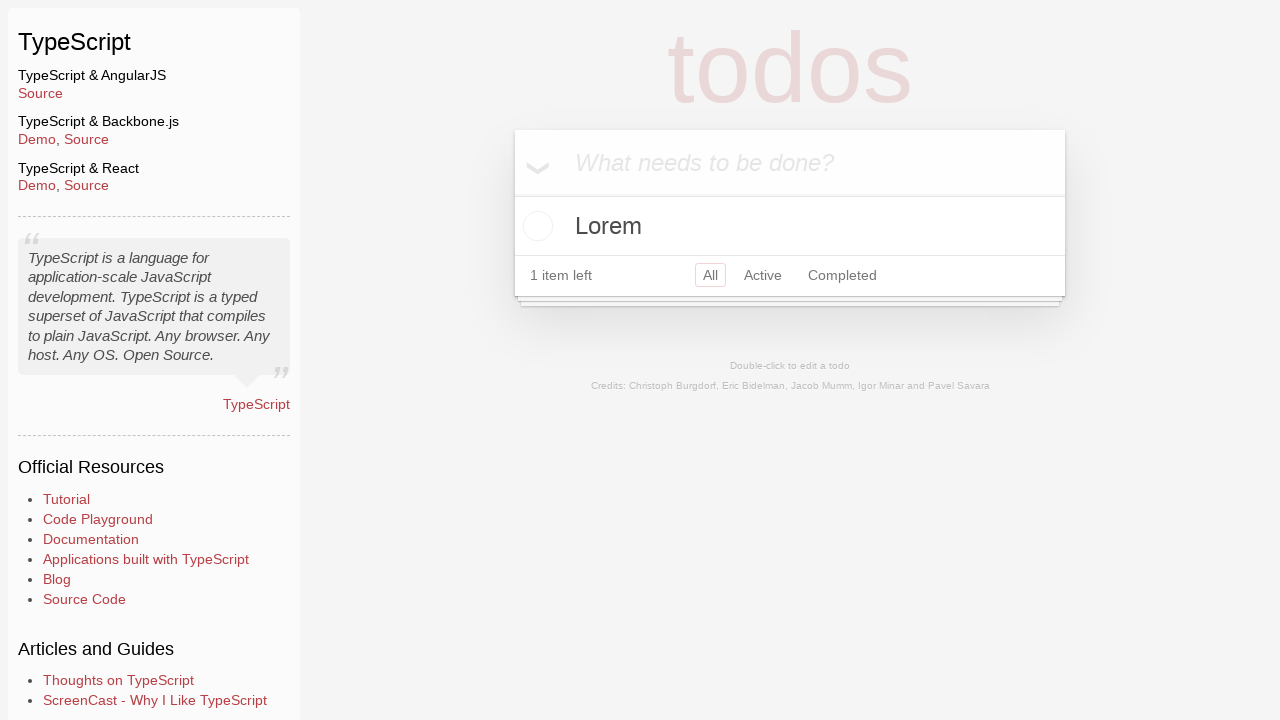

Double-clicked on 'Lorem' todo label to enter edit mode at (790, 226) on li:has-text('Lorem') label
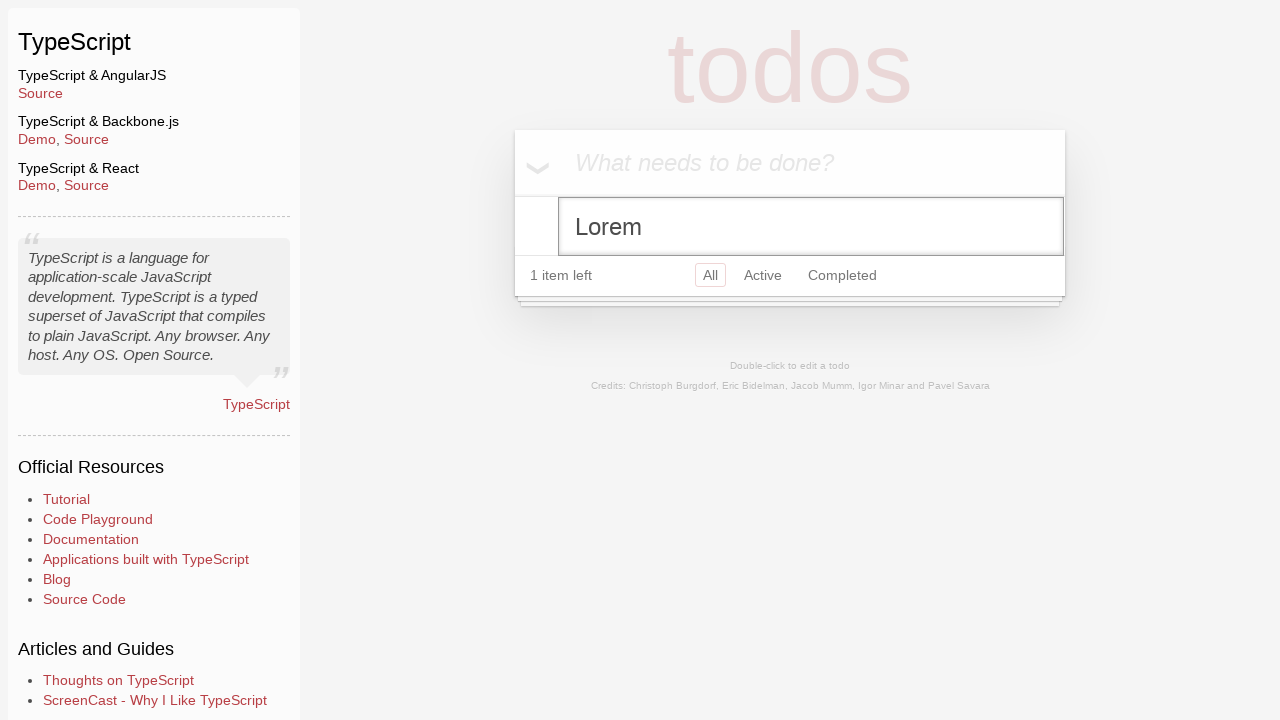

Filled edit textbox with 'test' on li >> role=textbox
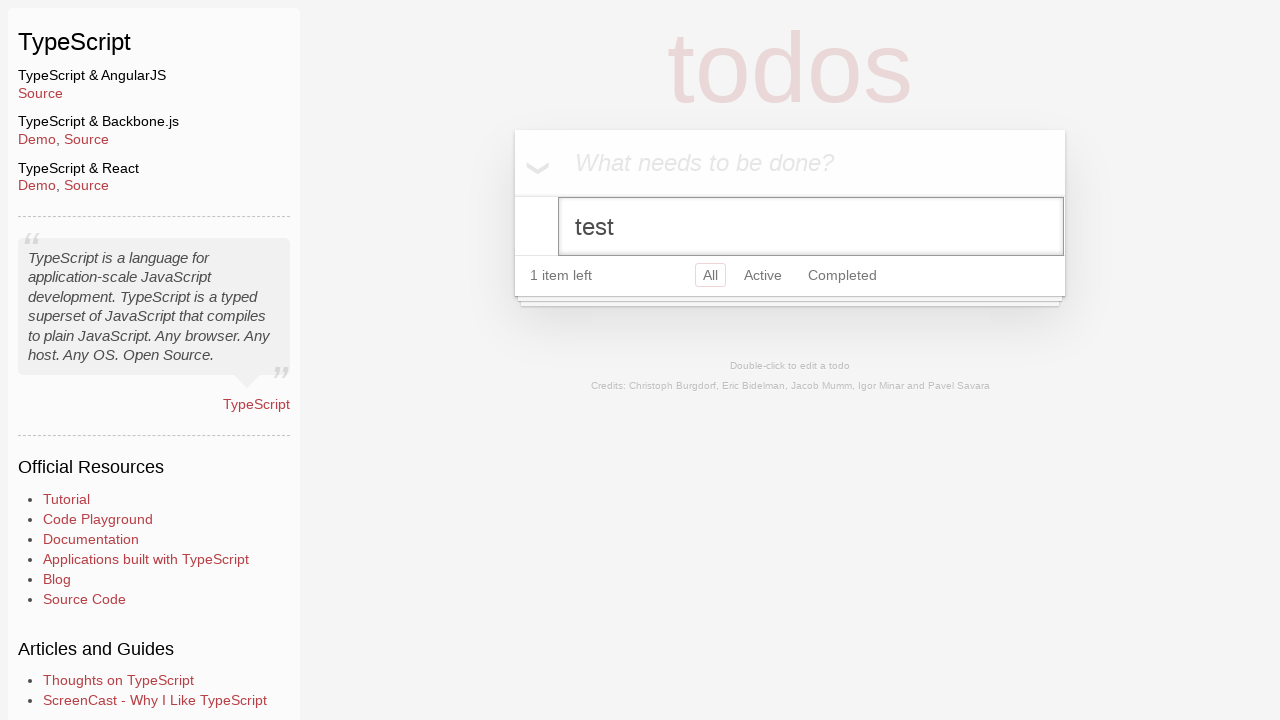

Verified todo item is in editing mode with class 'editing'
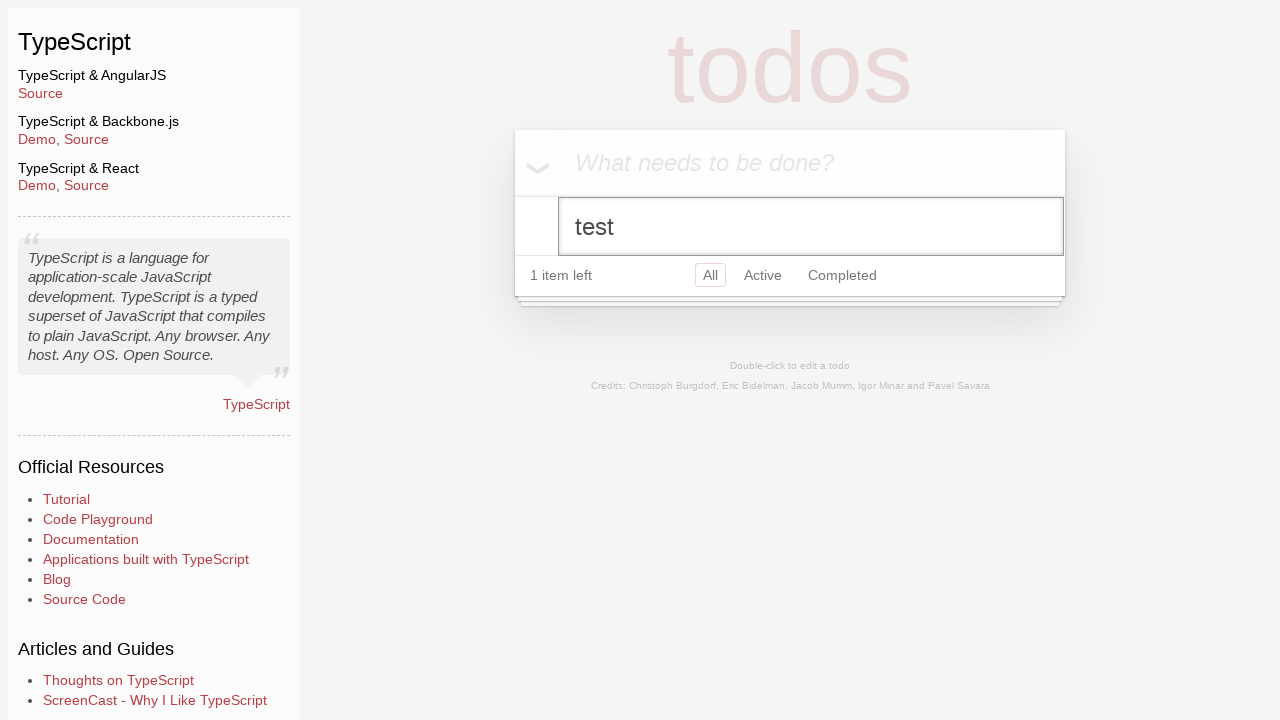

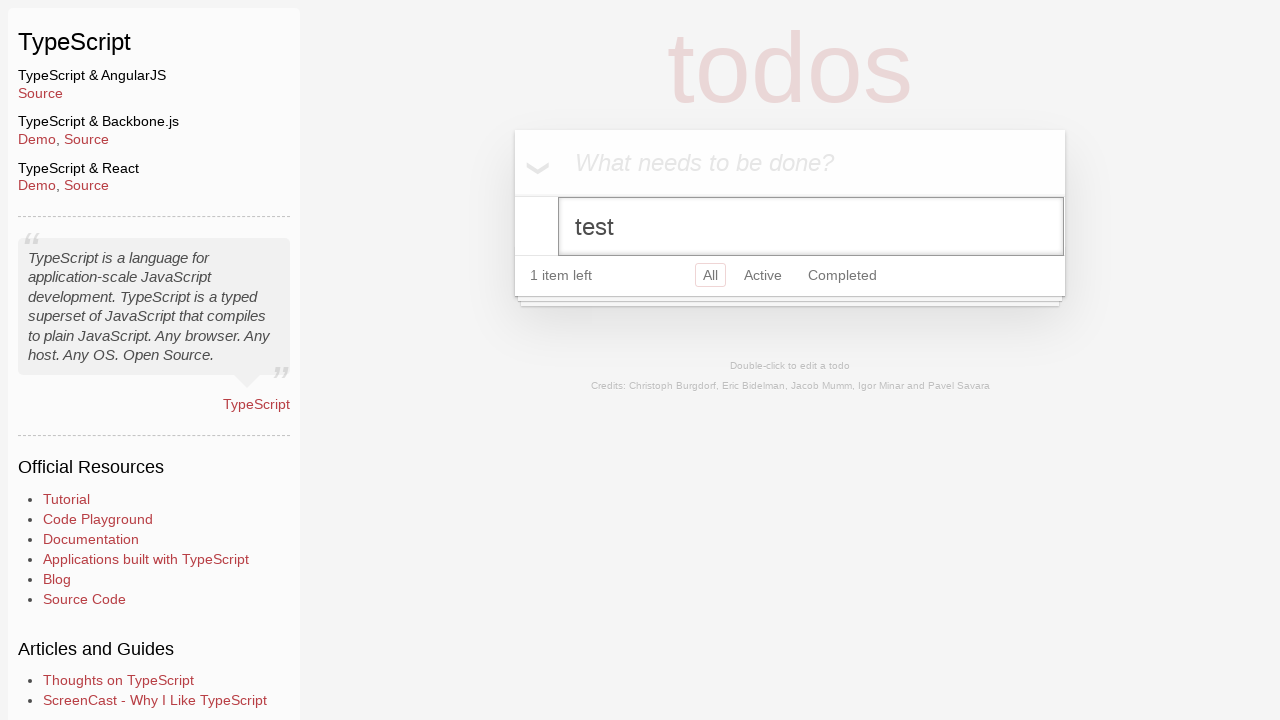